Tests JavaScript confirm dialog by clicking the confirm button, dismissing the alert, and verifying the result message

Starting URL: https://the-internet.herokuapp.com/javascript_alerts

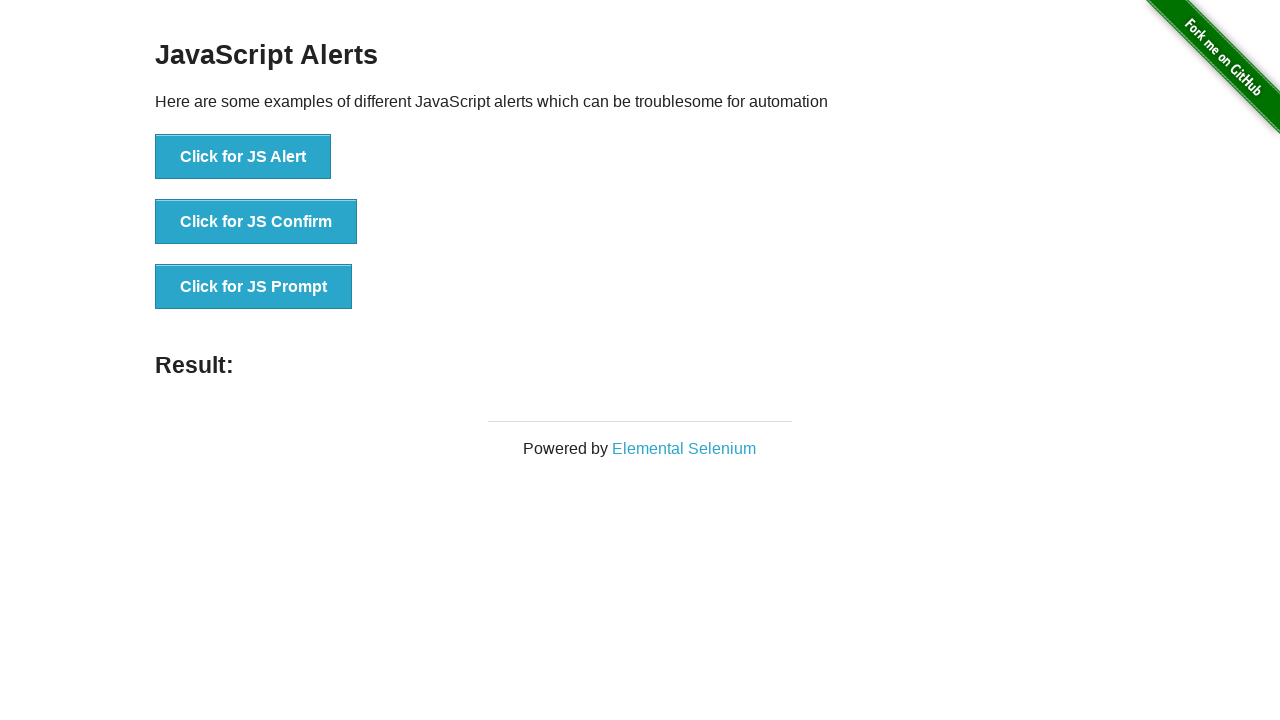

Clicked button to trigger JavaScript confirm dialog at (256, 222) on ul>li:nth-child(2) > button
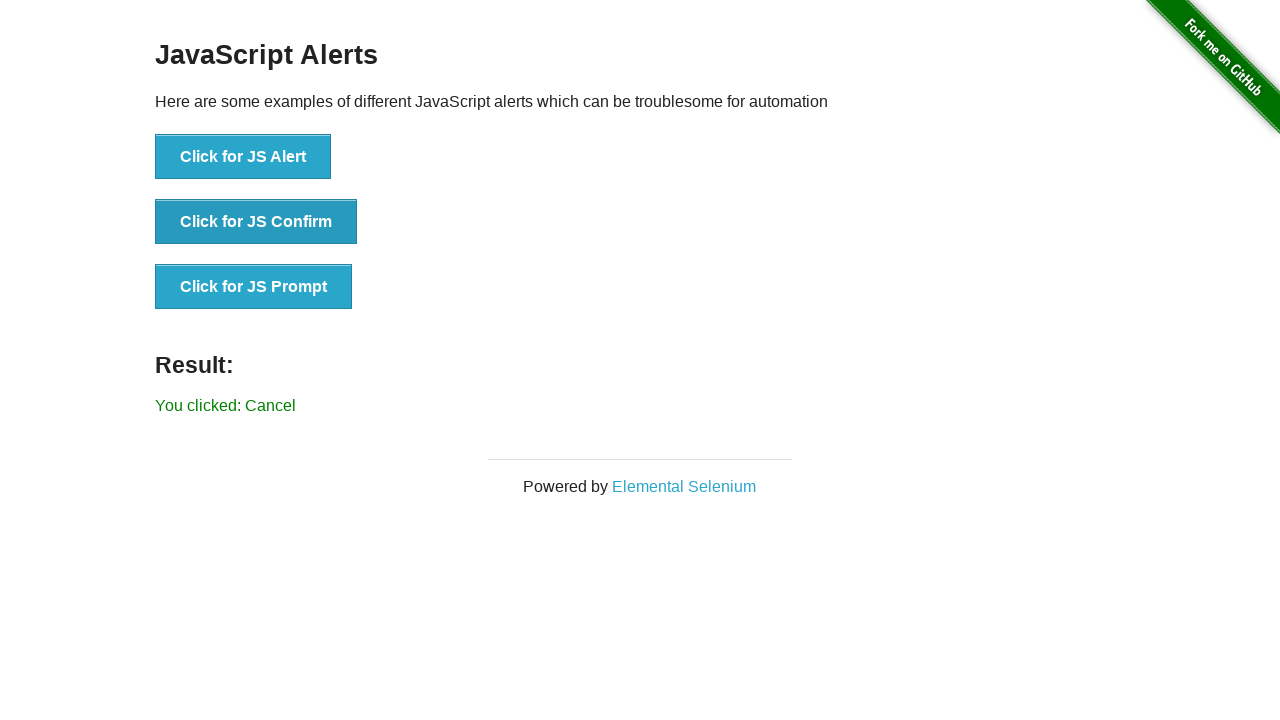

Set up dialog handler to dismiss the confirm alert
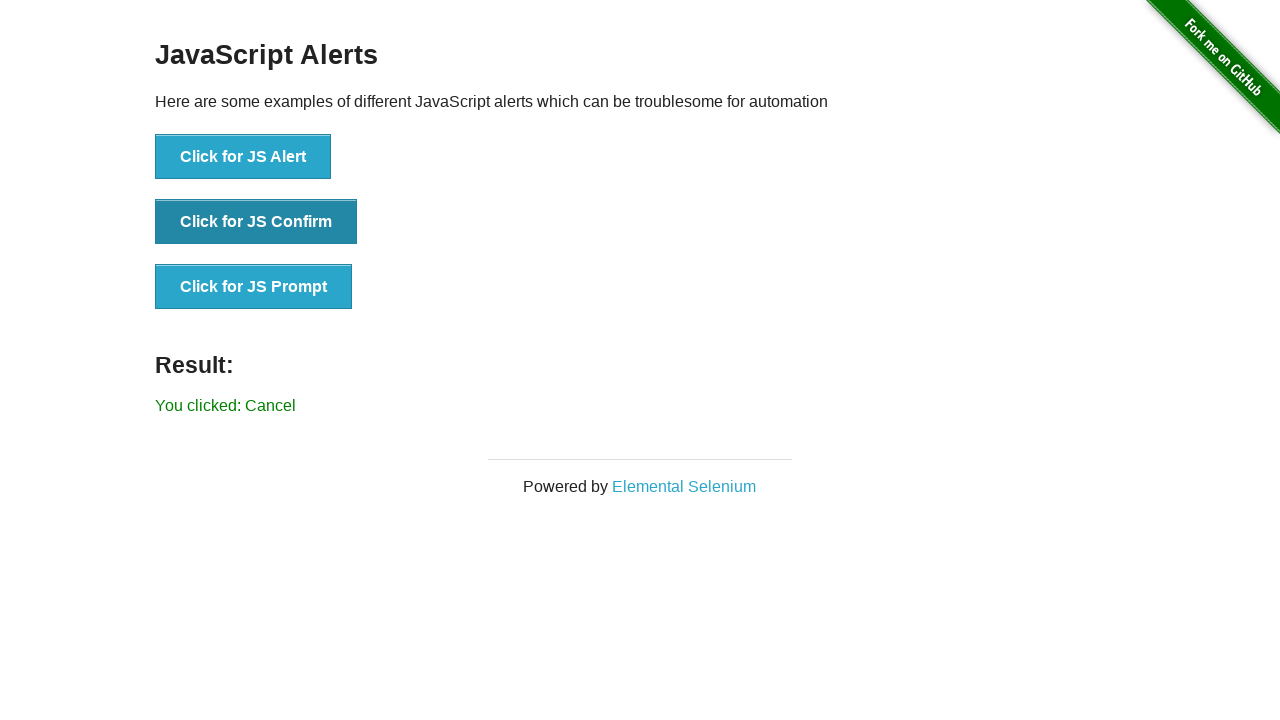

Verified result message element appeared after dismissing confirm dialog
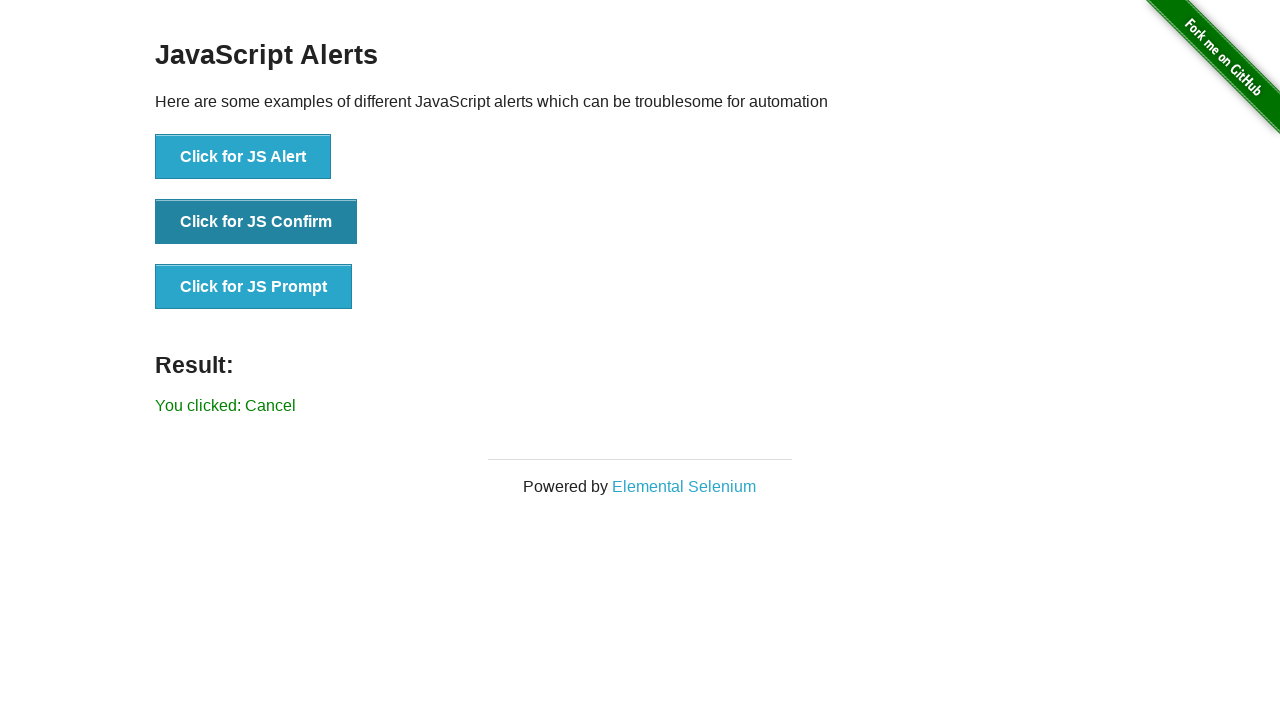

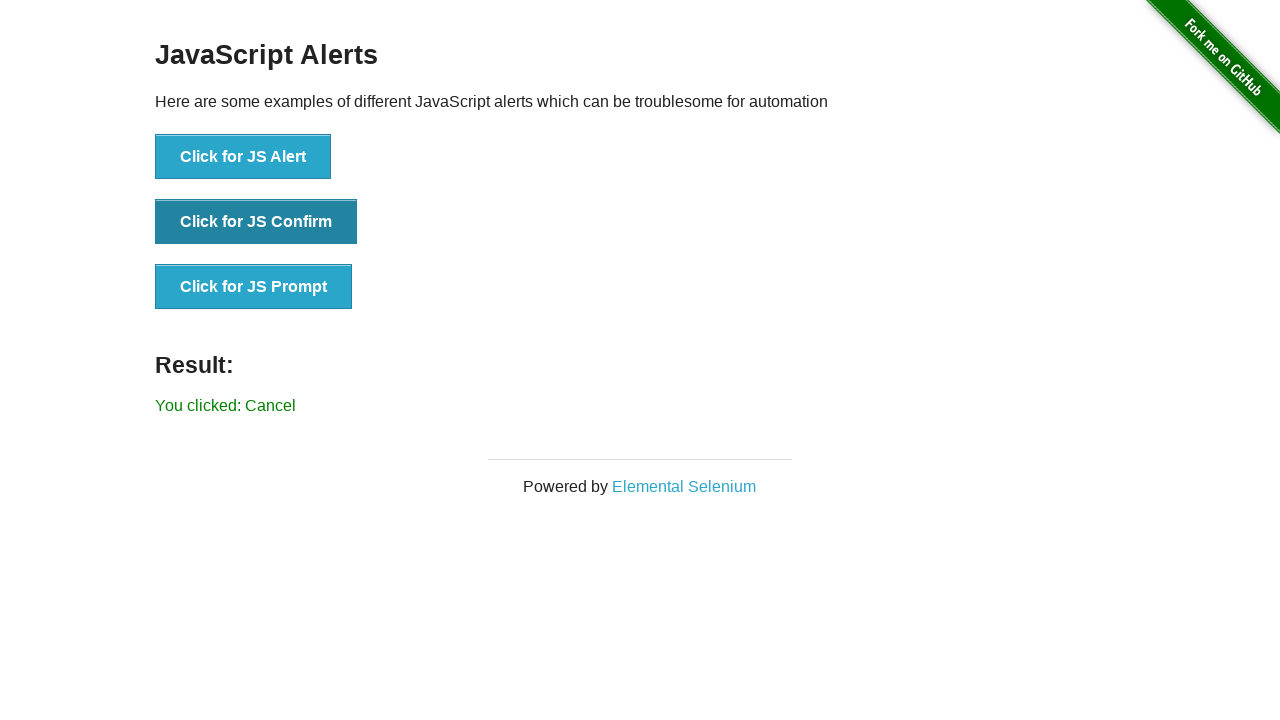